Tests clicking on the sign-in link on Rediff homepage

Starting URL: https://rediff.com

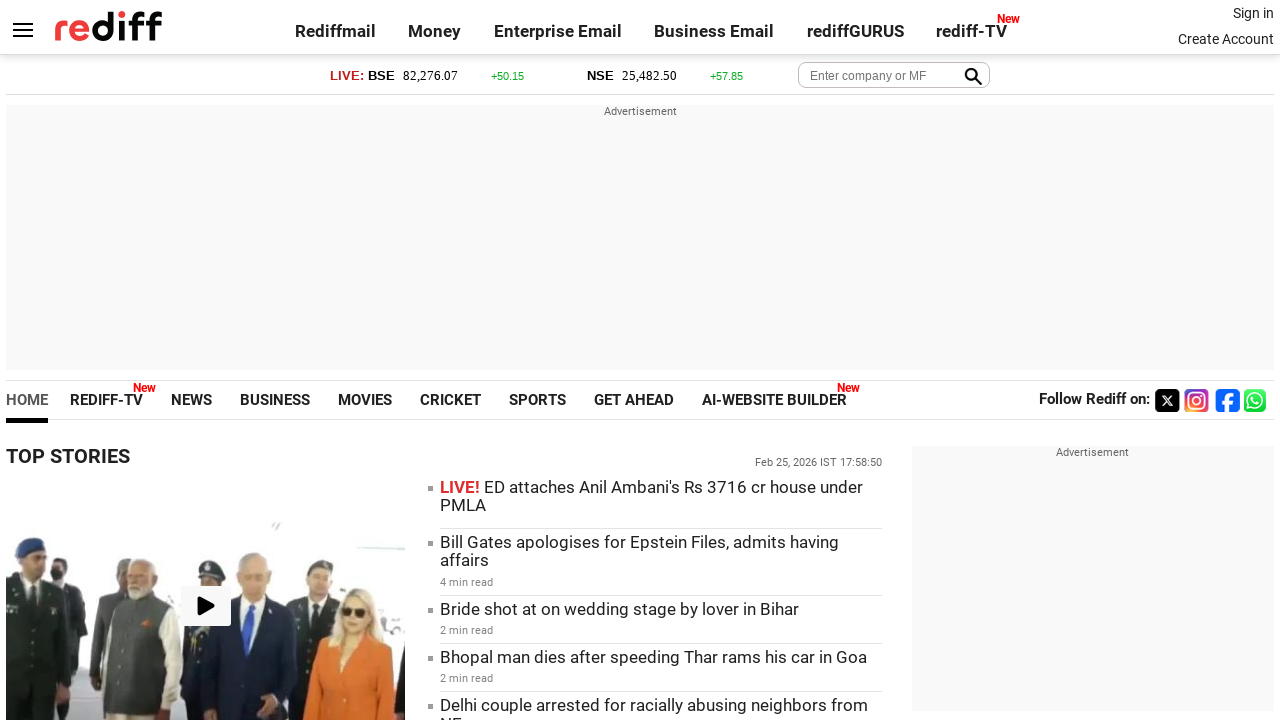

Navigated to Rediff homepage
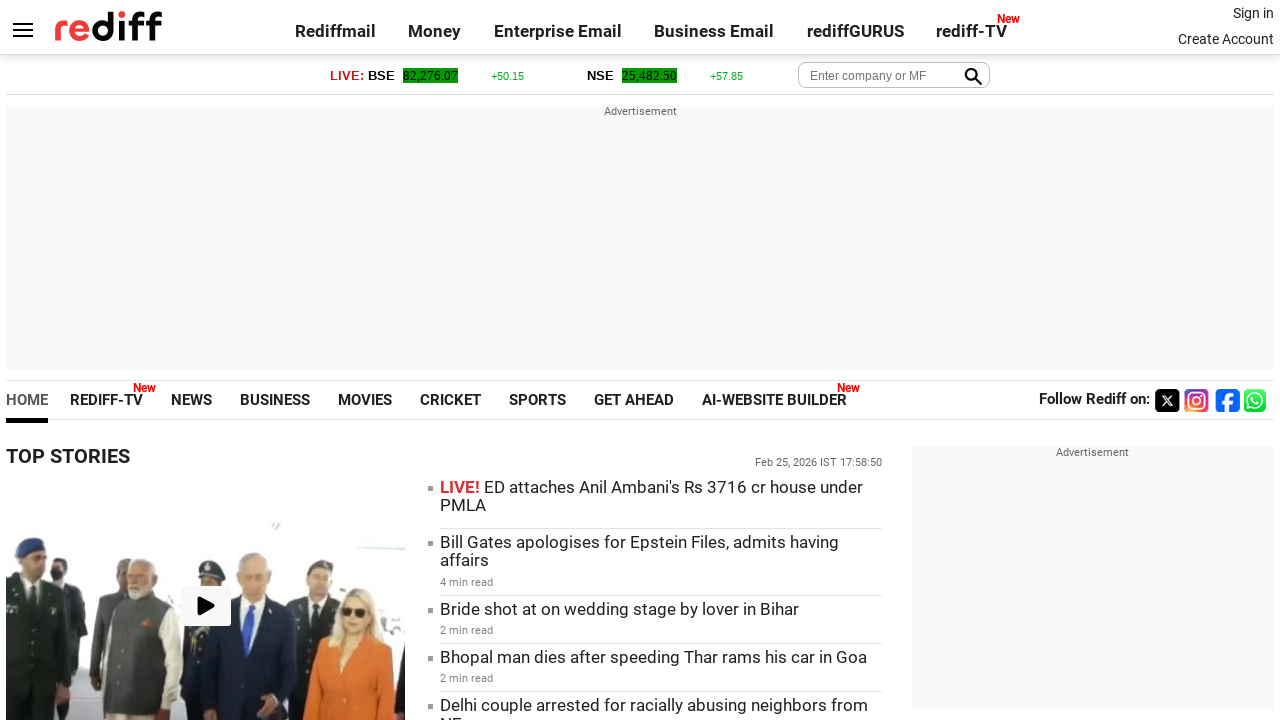

Clicked on the sign-in link at (1253, 13) on a.signin
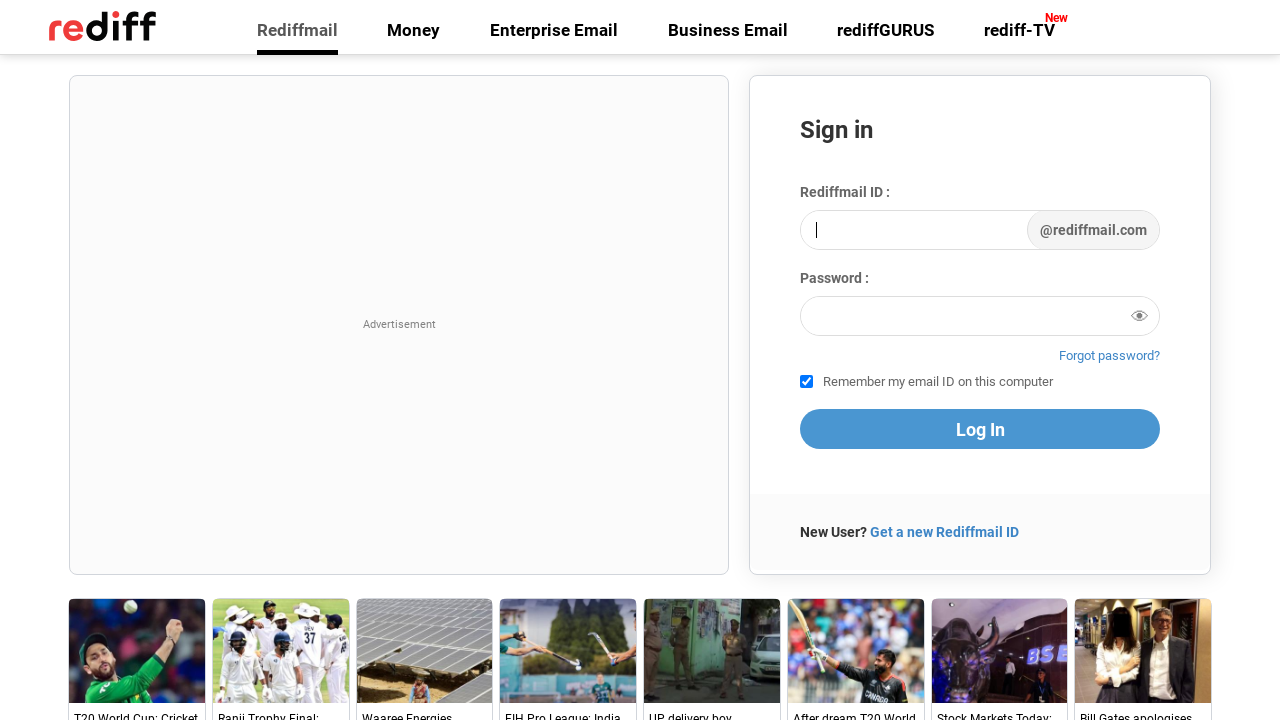

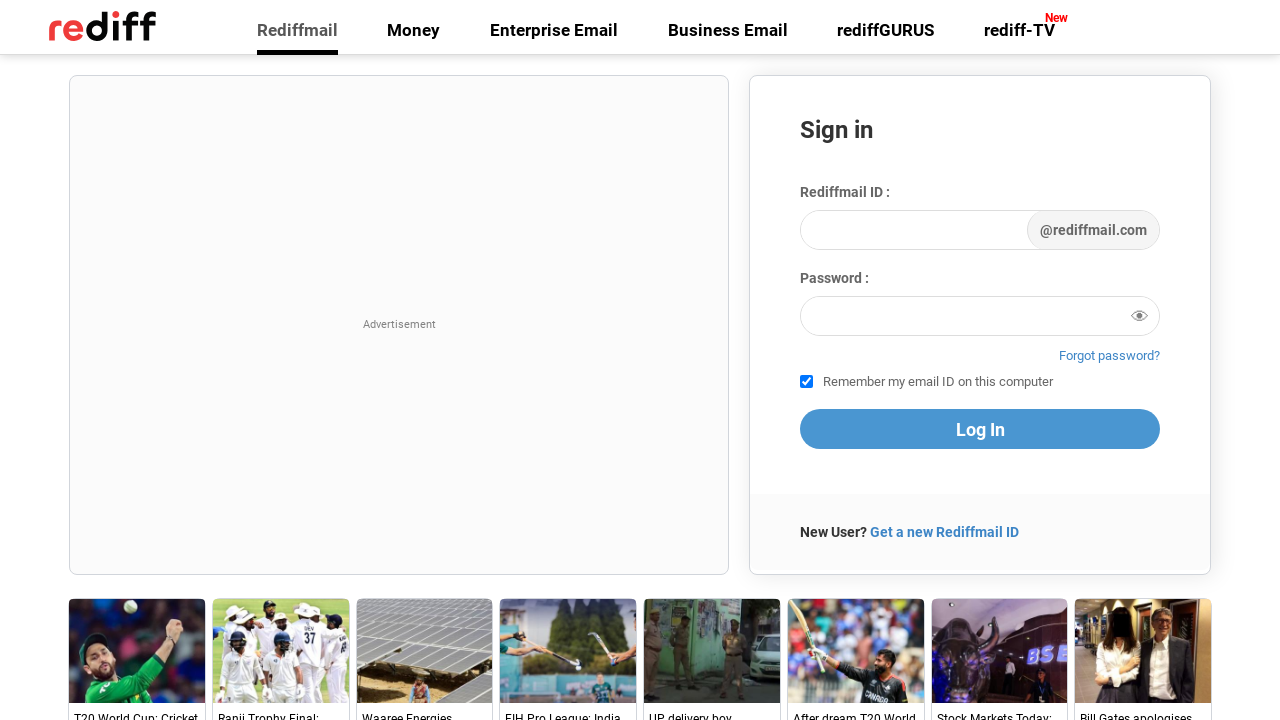